Tests the Floating Menu page by scrolling and clicking on menu items

Starting URL: https://the-internet.herokuapp.com/

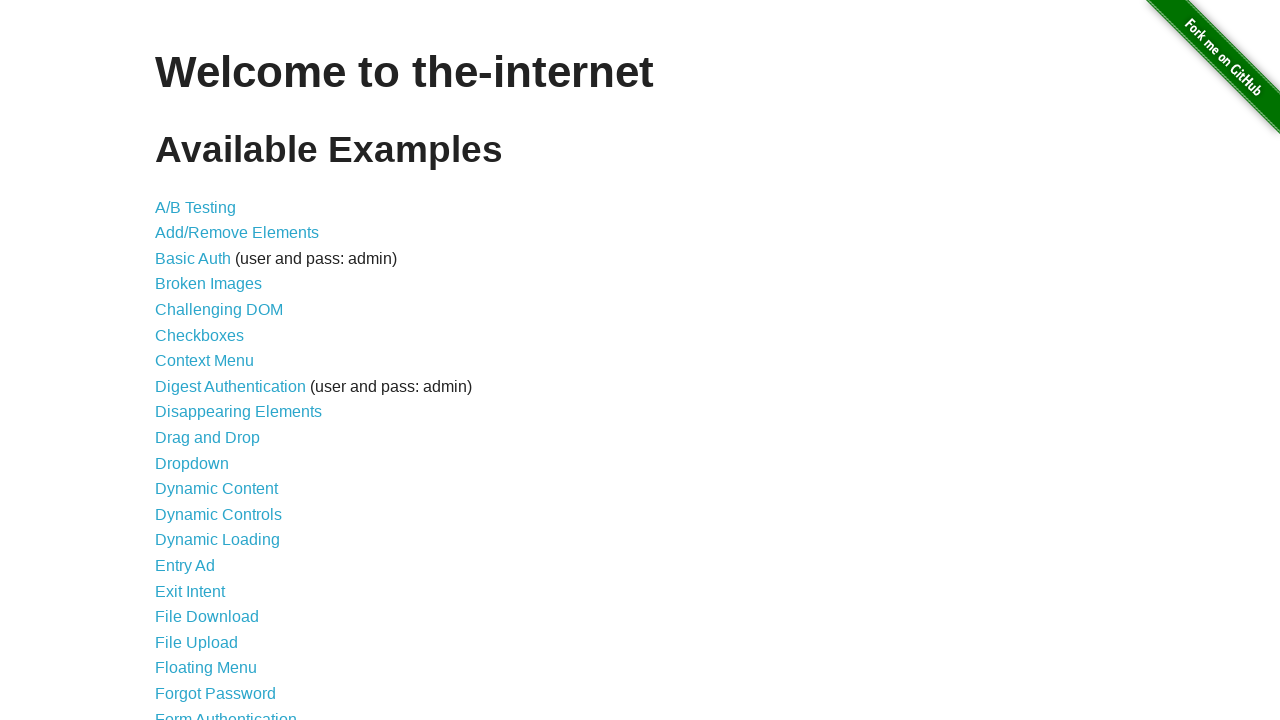

Clicked on Floating Menu link at (206, 668) on a:text('Floating Menu')
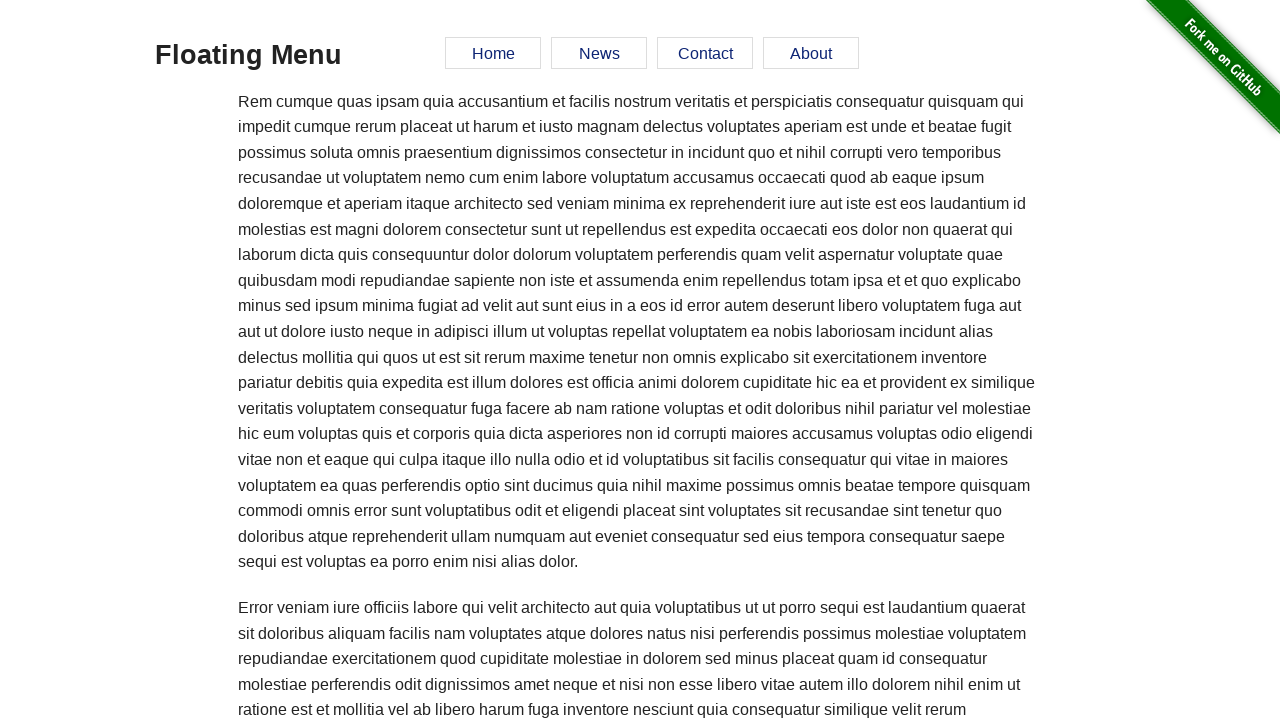

Floating Menu page loaded
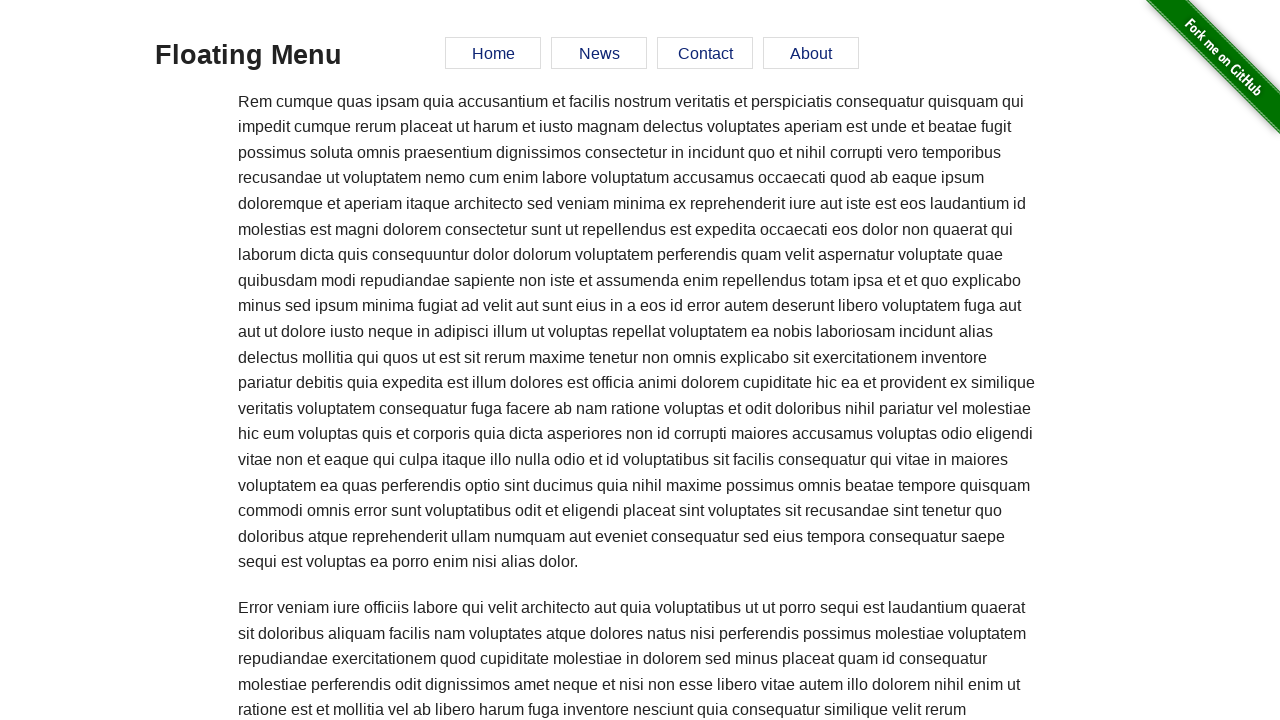

Scrolled down 500px
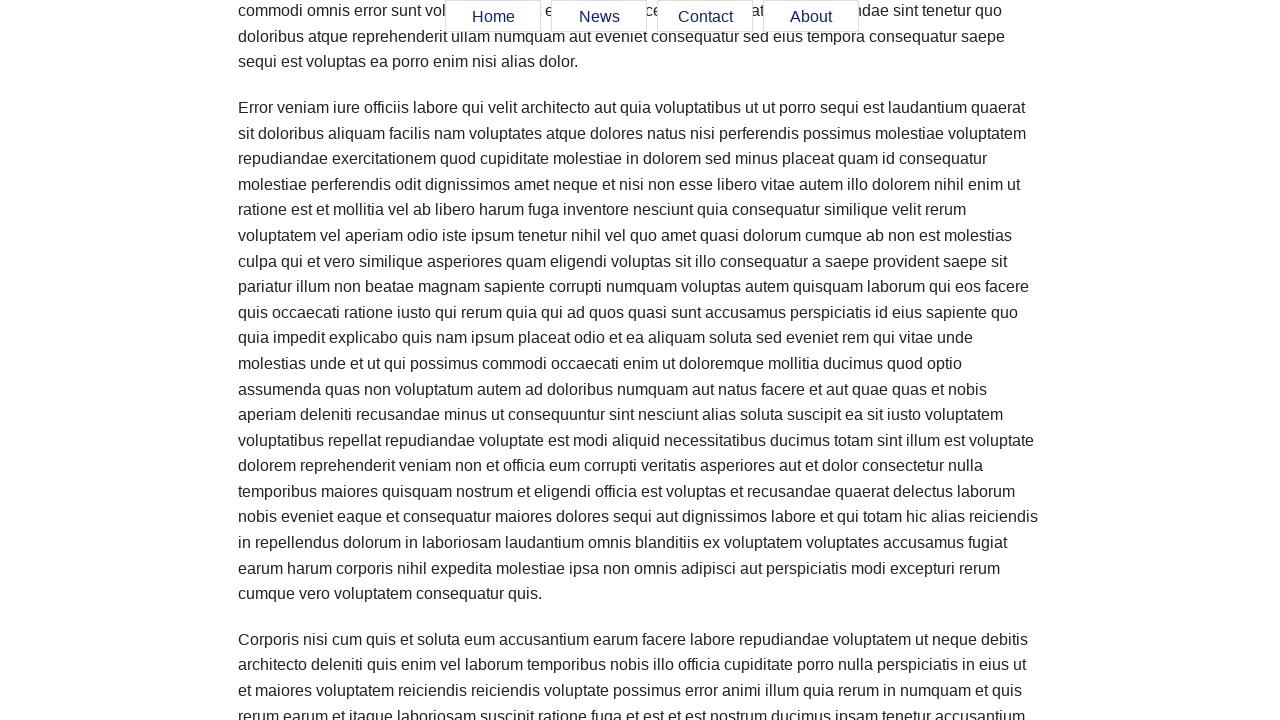

Clicked Home menu item at (493, 17) on #menu a:text('Home')
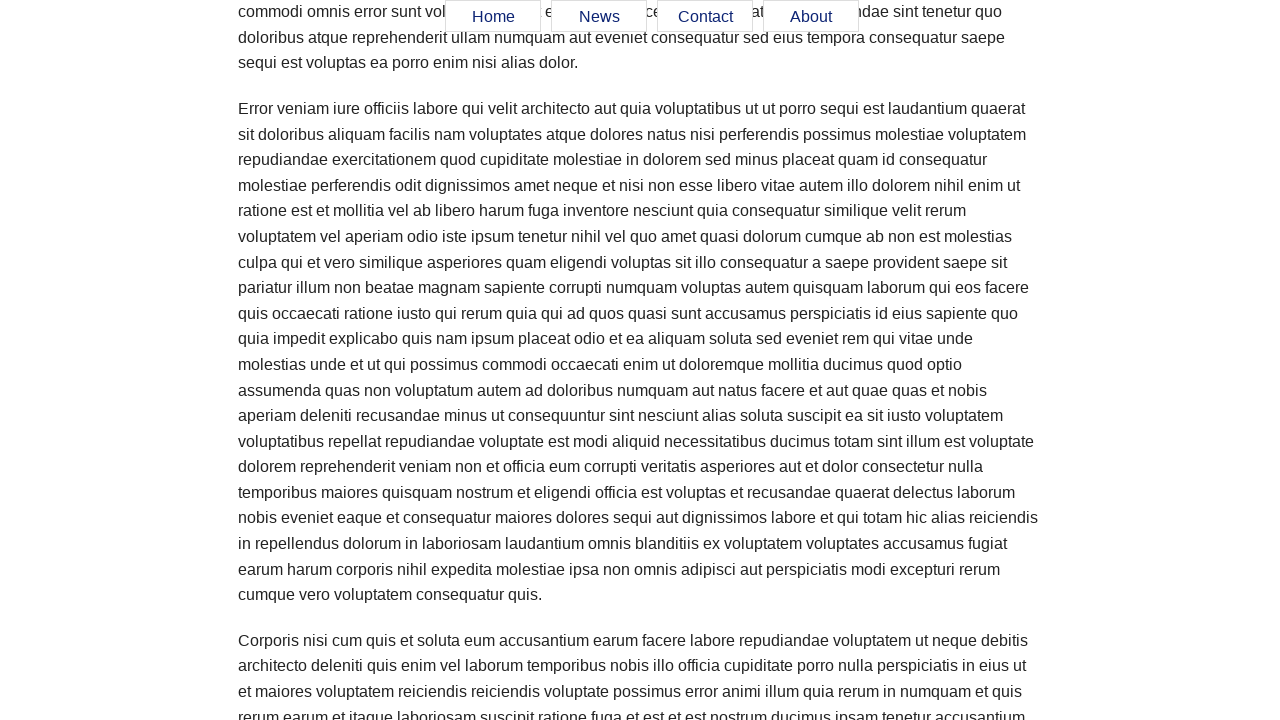

Scrolled down 500px
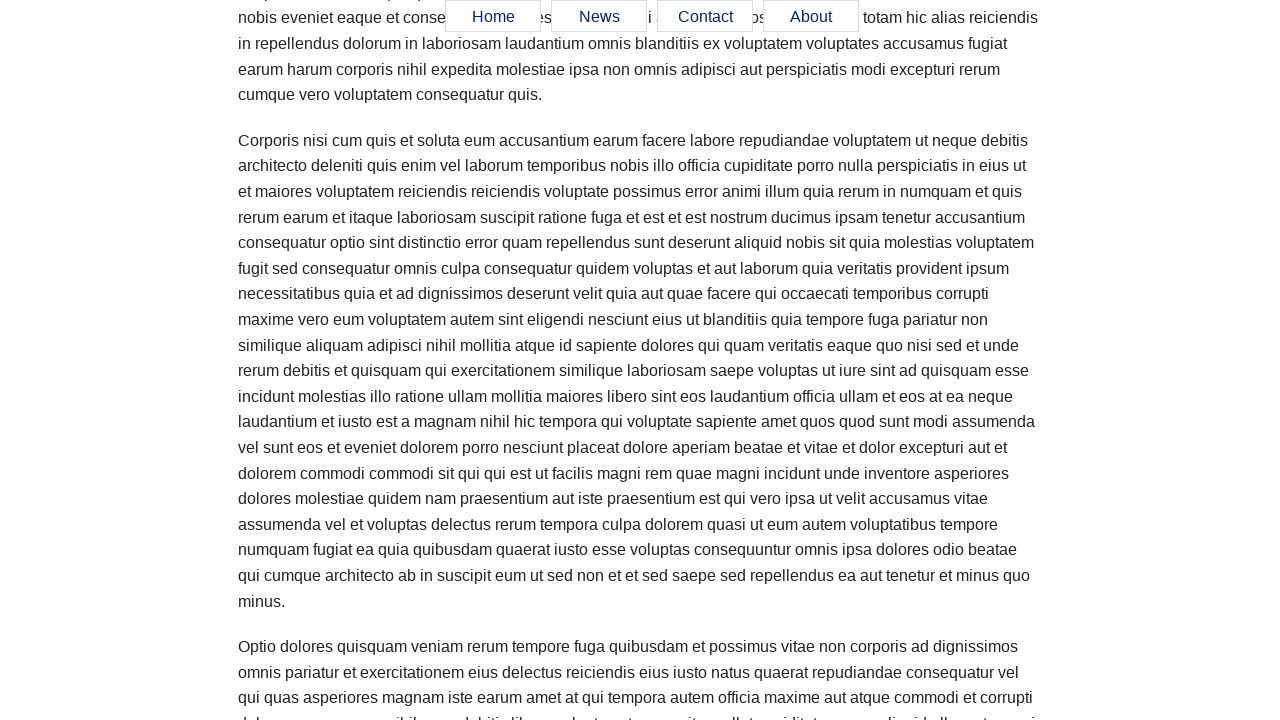

Clicked News menu item at (599, 17) on #menu a:text('News')
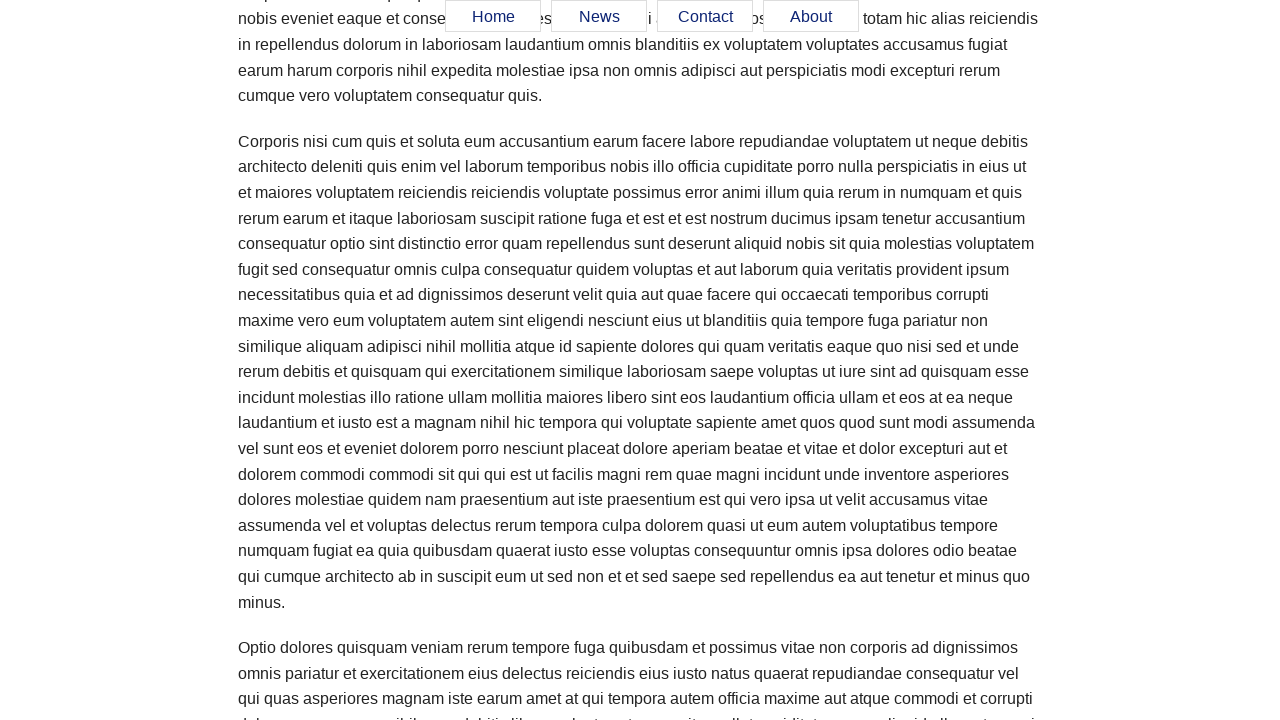

Scrolled down 500px
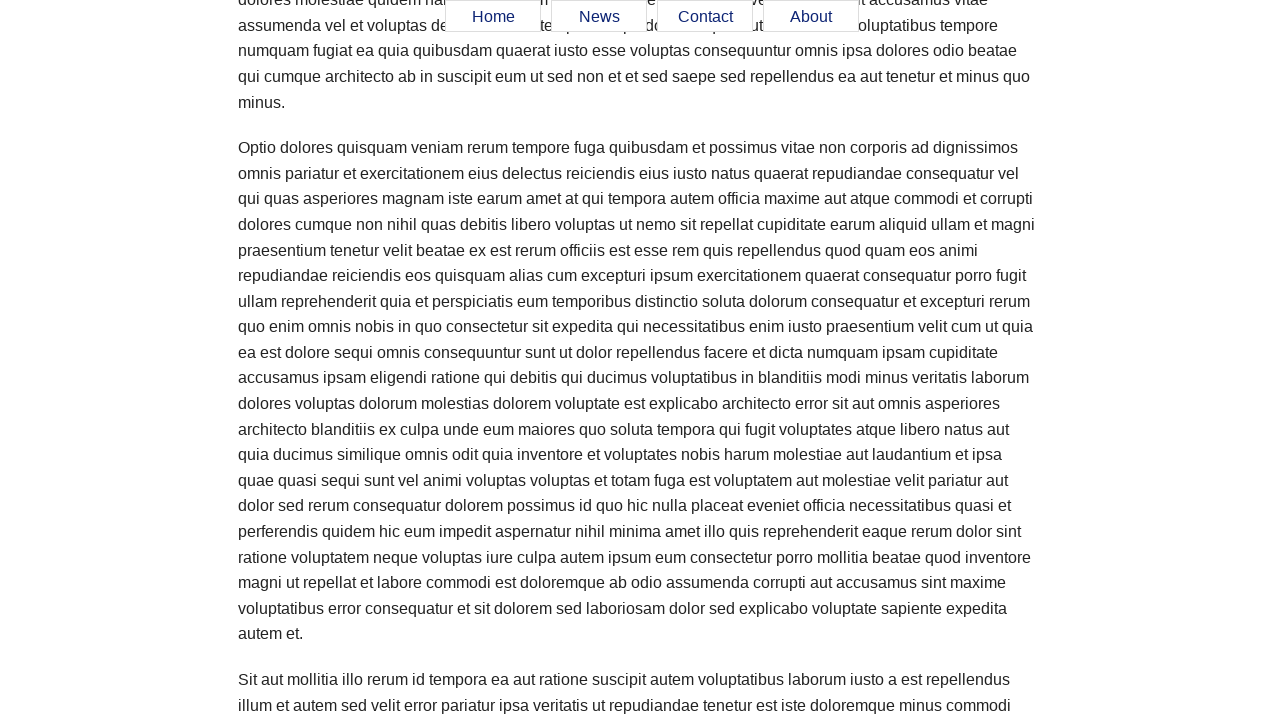

Clicked Contact menu item at (705, 17) on #menu a:text('Contact')
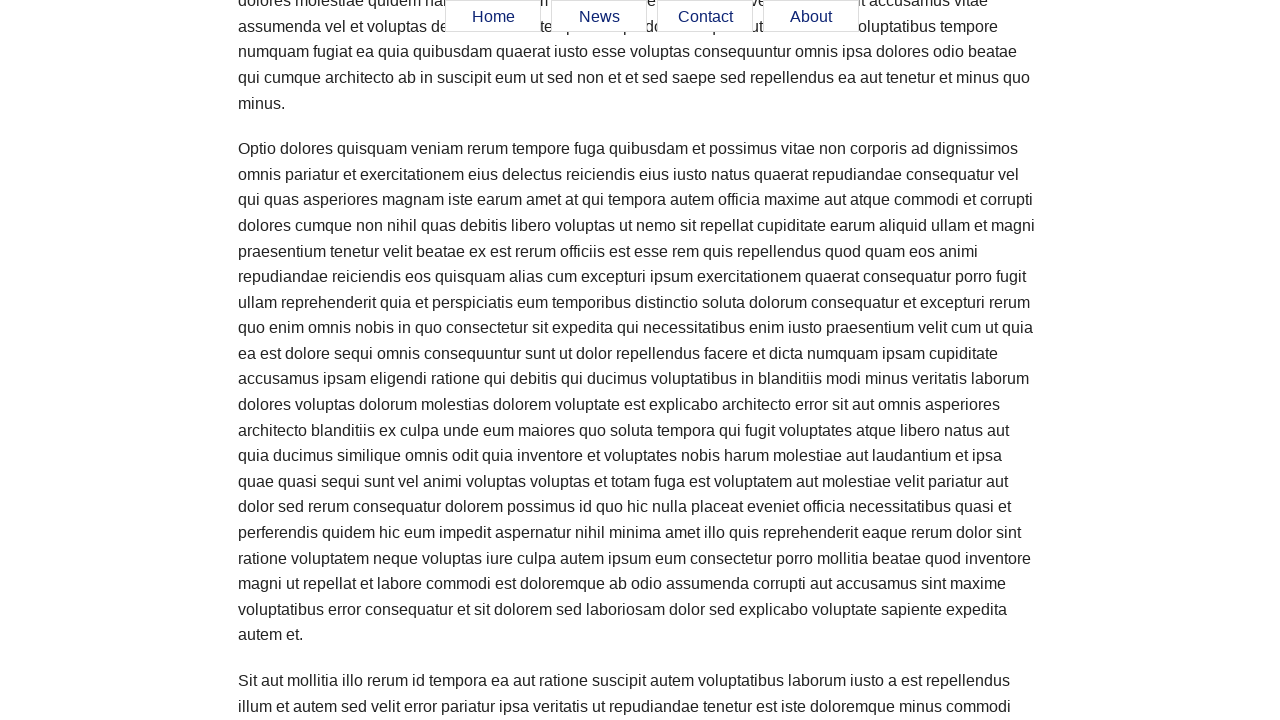

Scrolled down 500px
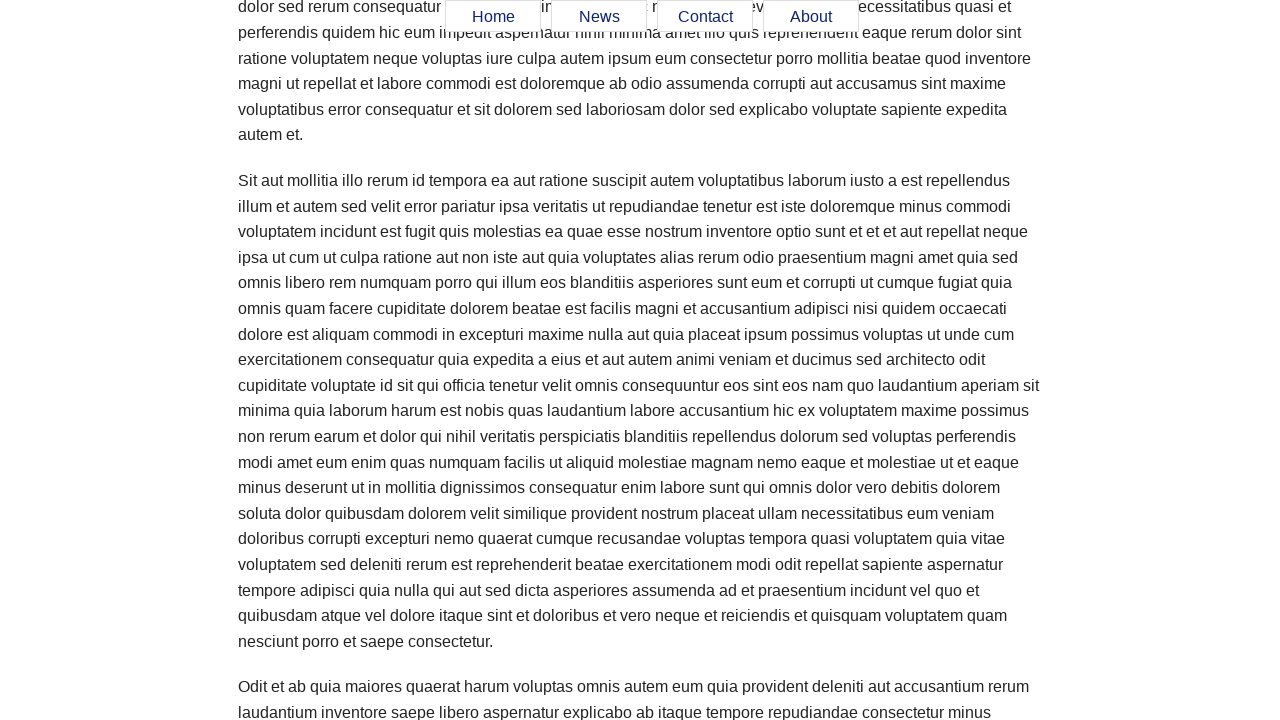

Clicked About menu item at (811, 17) on #menu a:text('About')
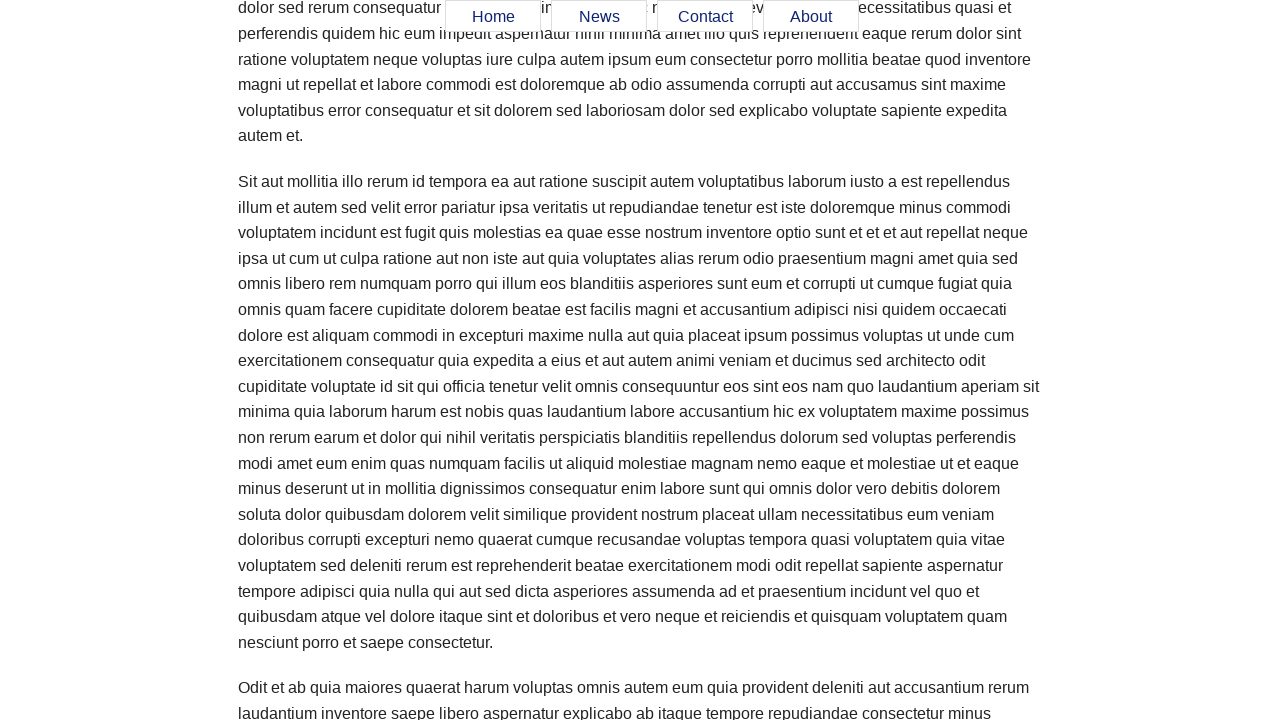

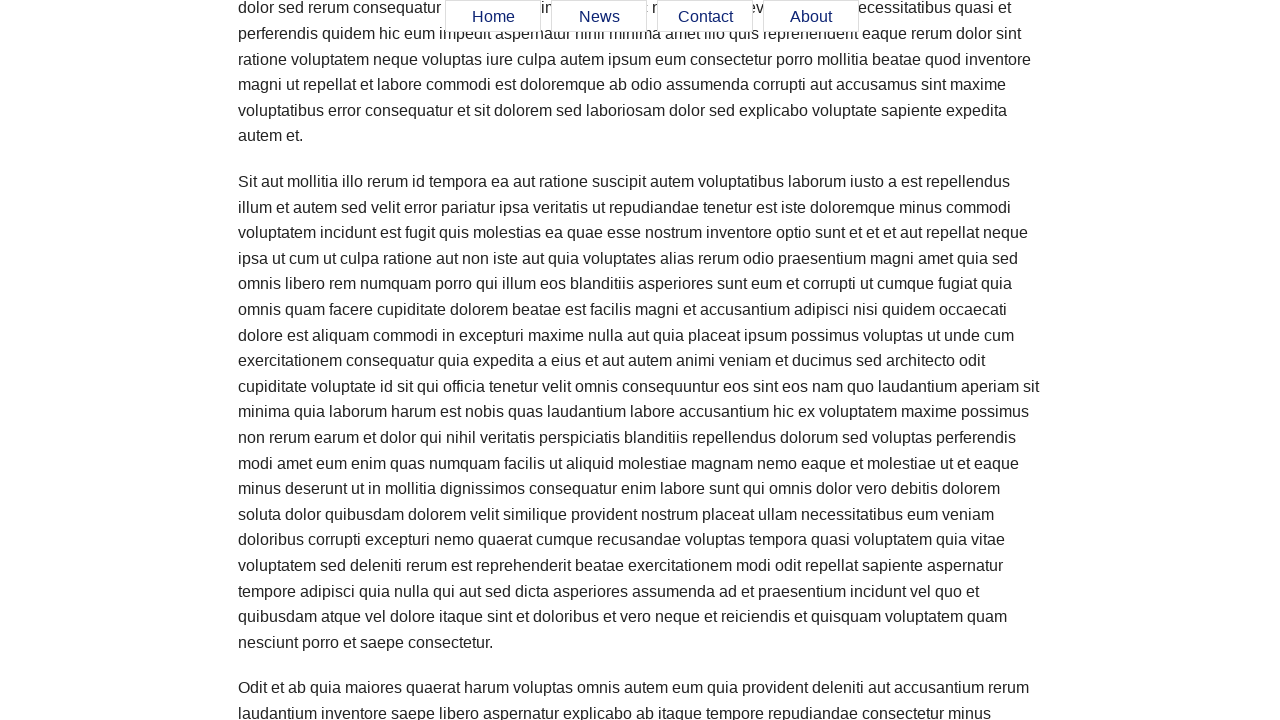